Tests that the email input field has the correct placeholder text

Starting URL: https://cannatrader-frontend.vercel.app/home

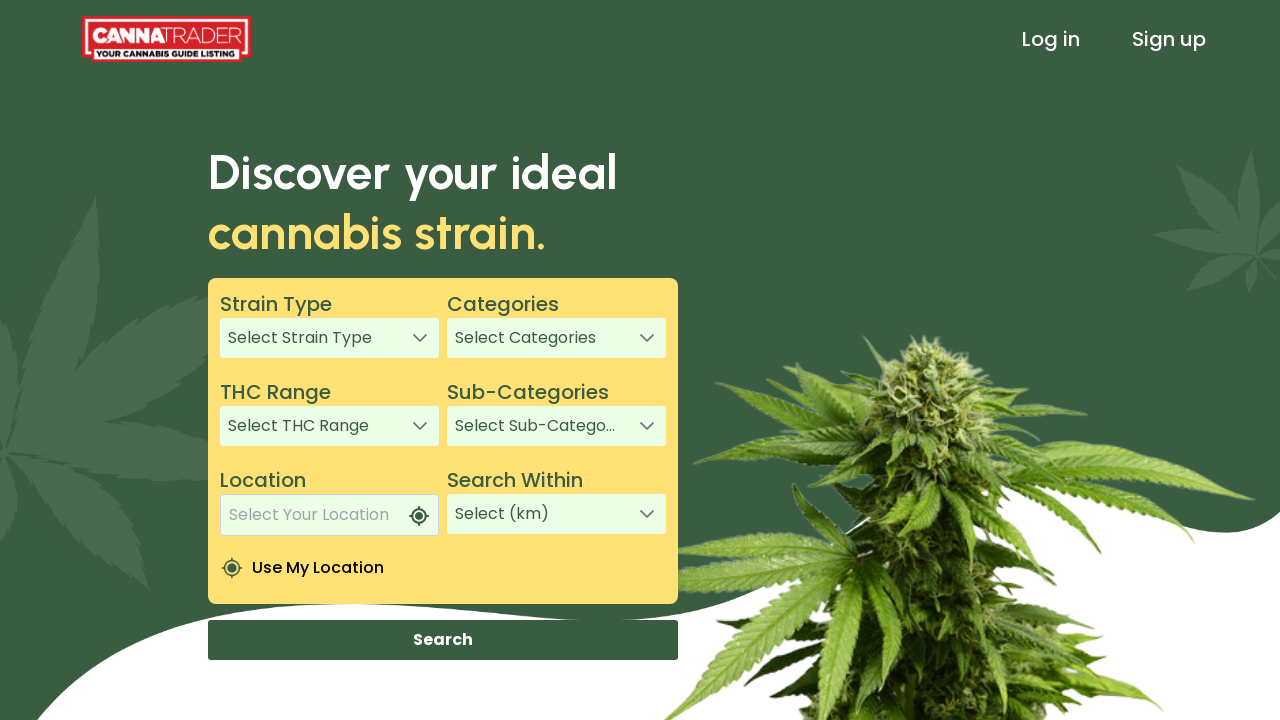

Clicked on Log in link at (1051, 39) on text=Log in
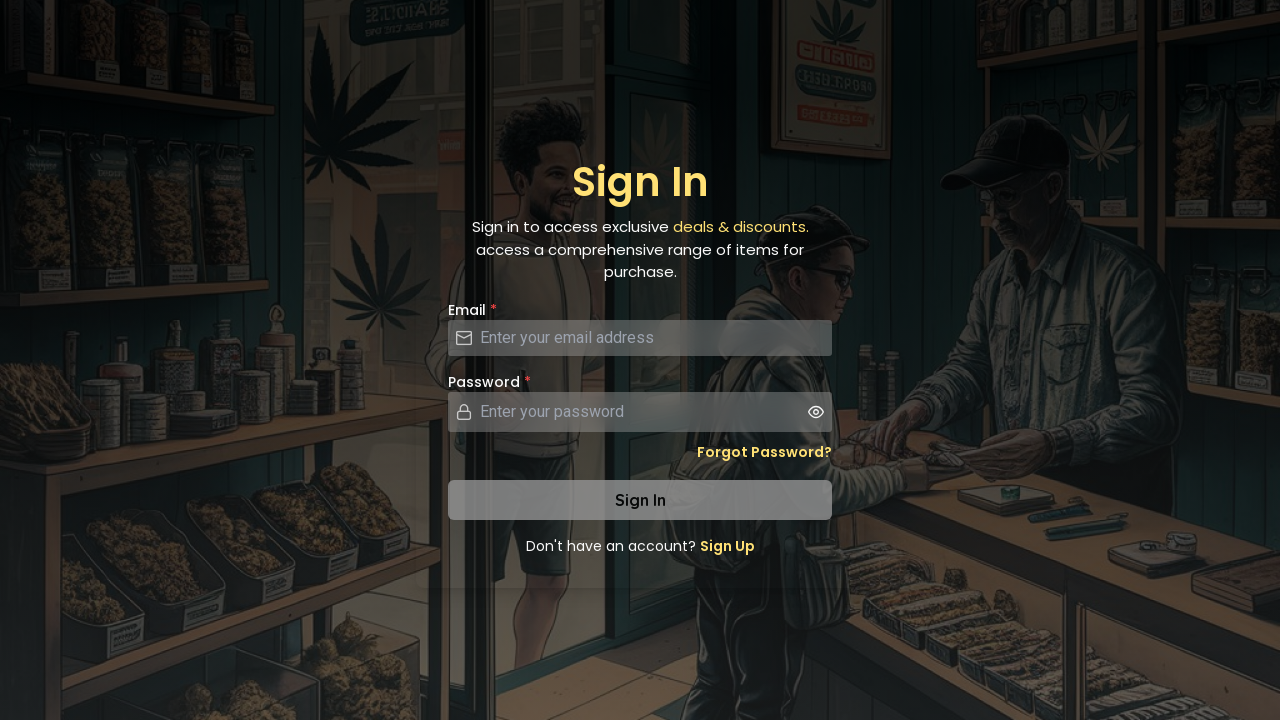

Clicked on Forgot Password link at (764, 452) on a.text-sm.font-semibold.hover\:underline.text-secondary
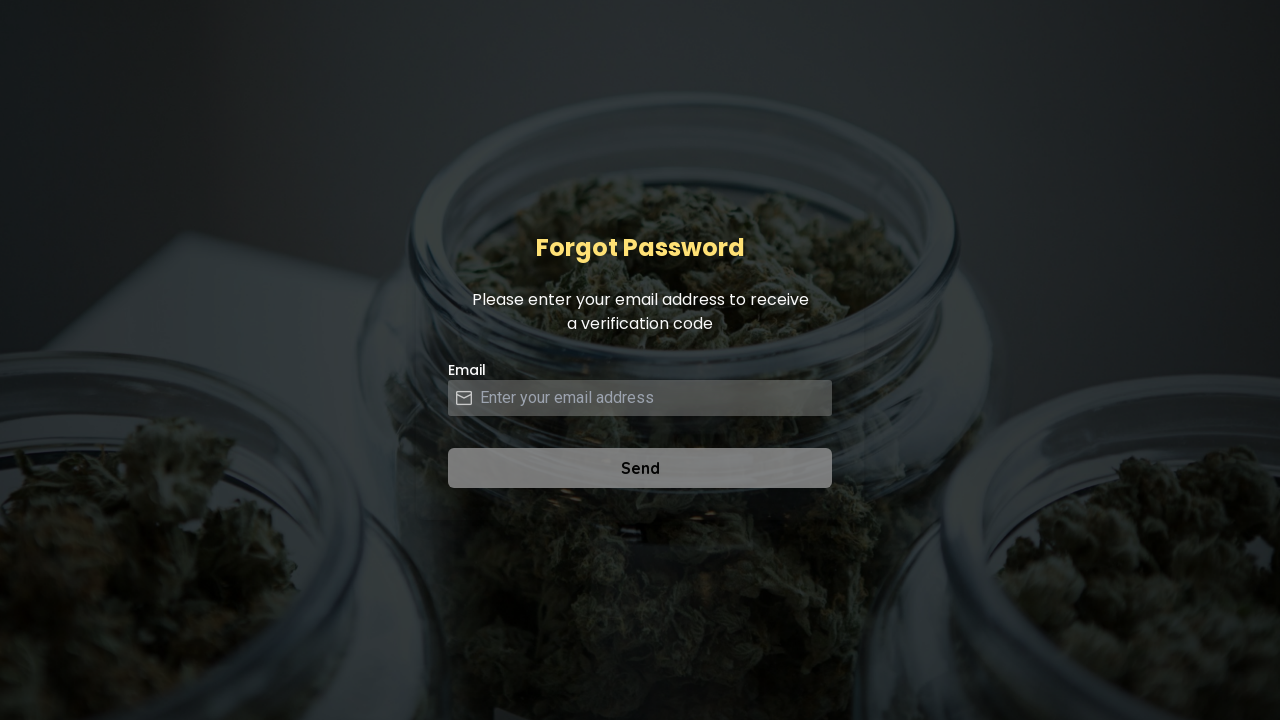

Email input field loaded and is visible
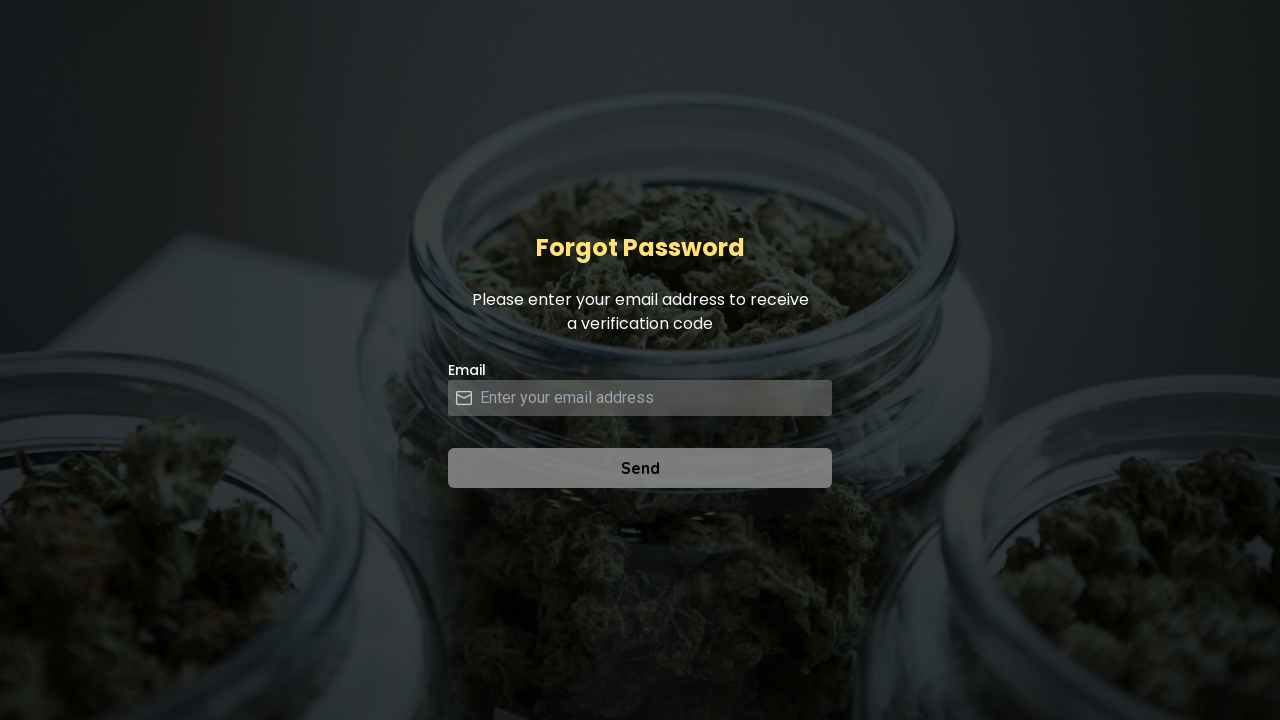

Verified email input field has correct placeholder text 'Enter your email address'
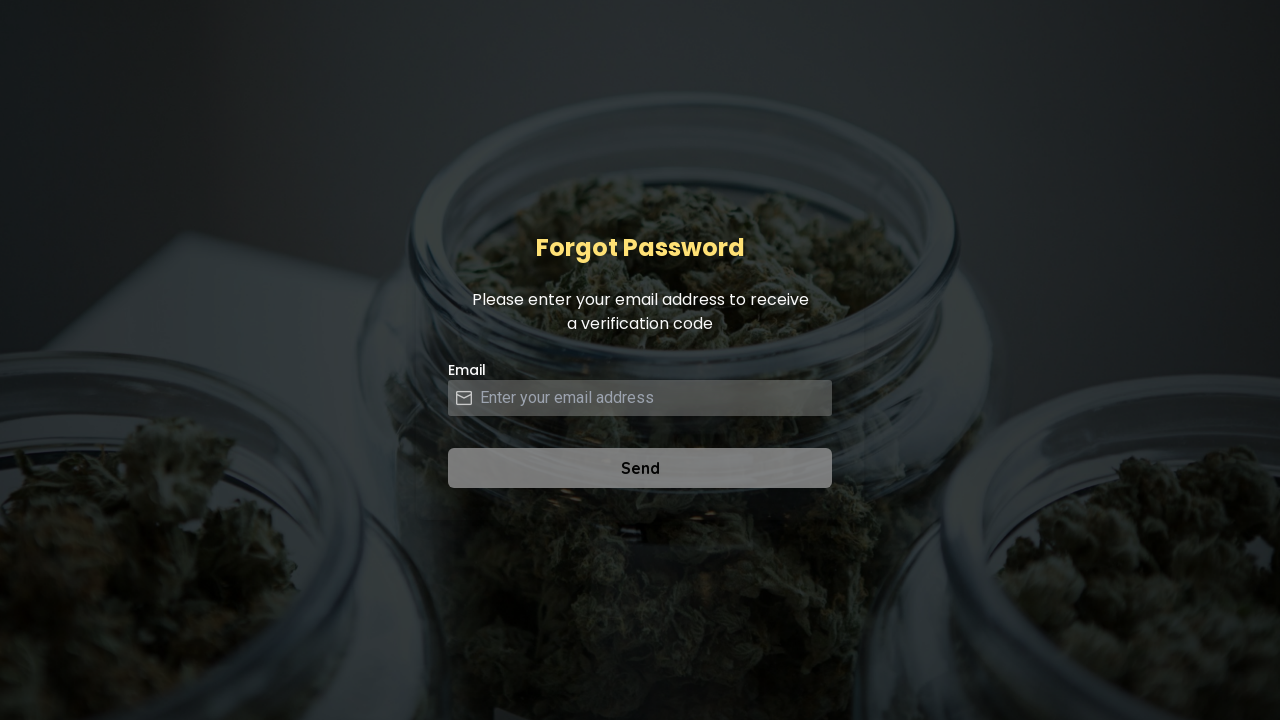

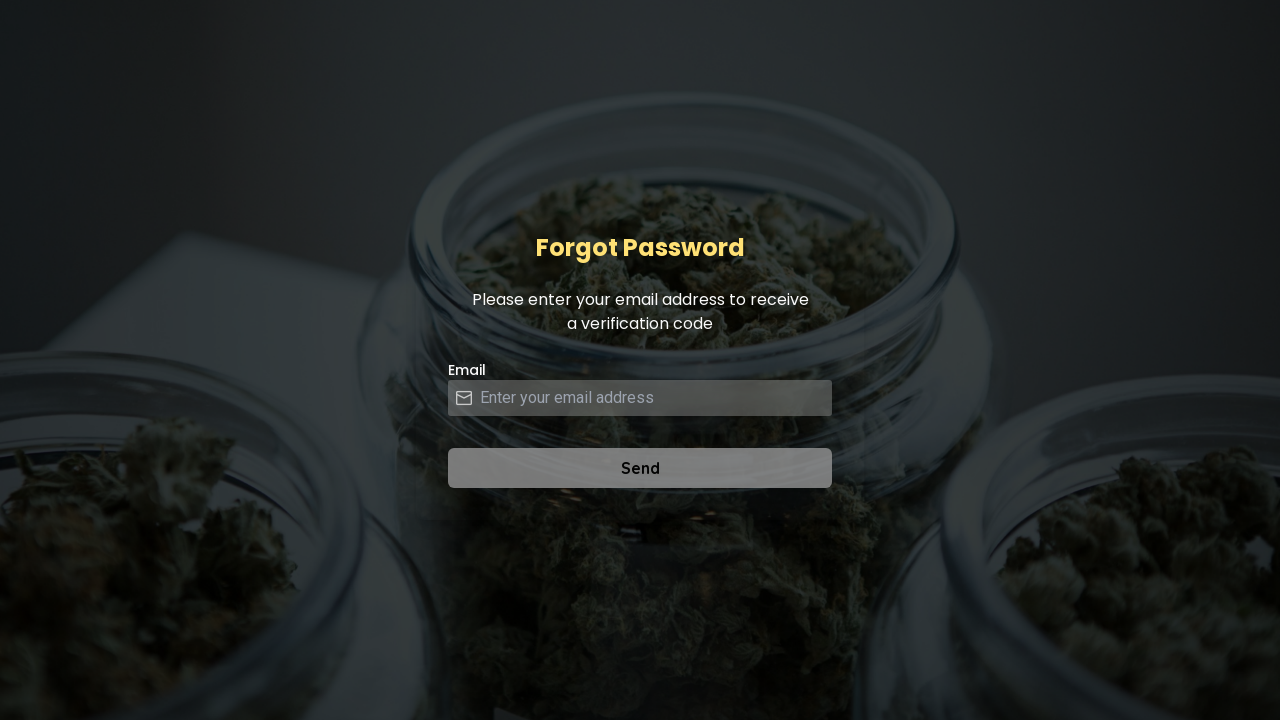